Tests keyboard input functionality by sending a complex sequence of keys including special characters and numpad keys to an input field

Starting URL: https://the-internet.herokuapp.com/key_presses

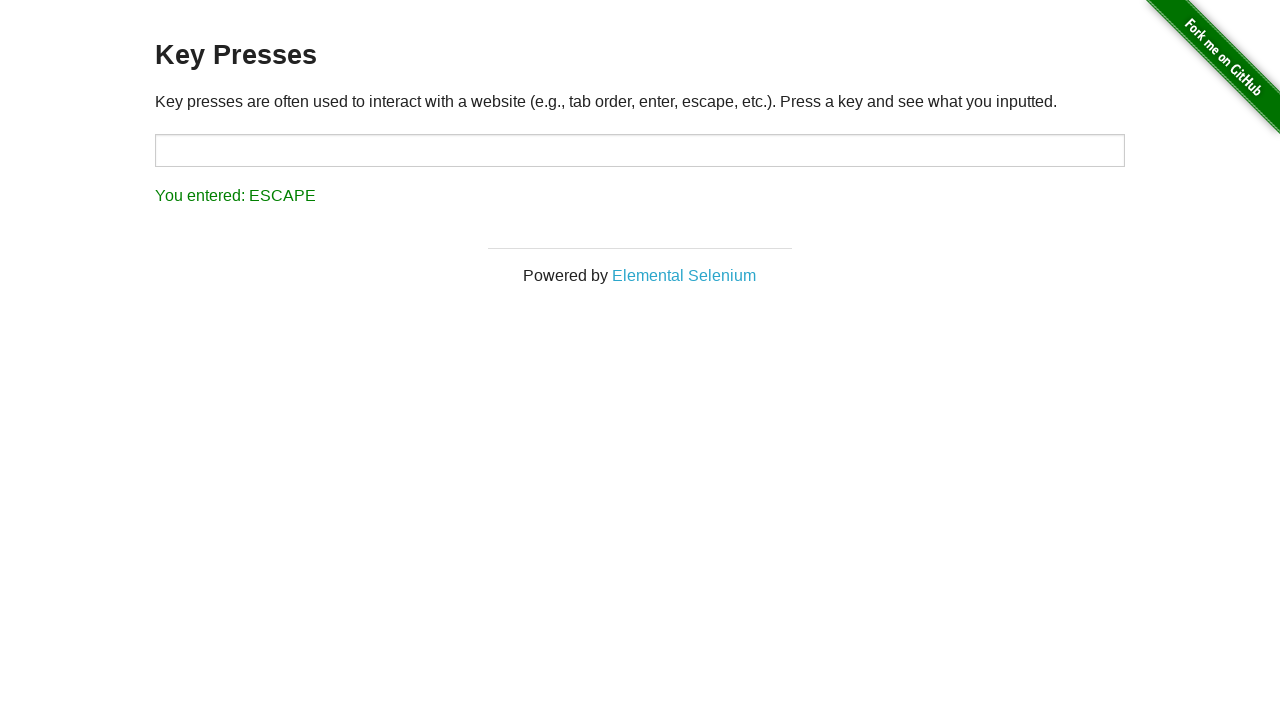

Located the target input field
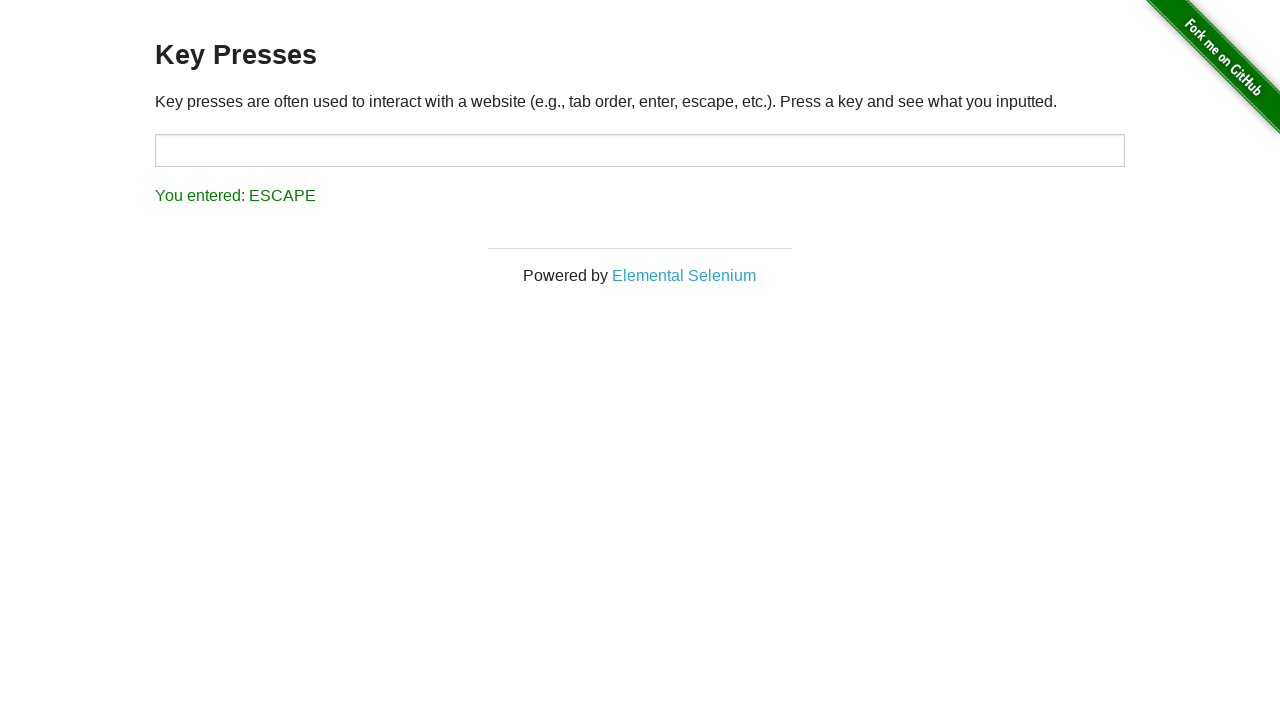

Typed complex key sequence 'abcd*-+.,09+;=/3abcd' including special characters and numpad keys on #target
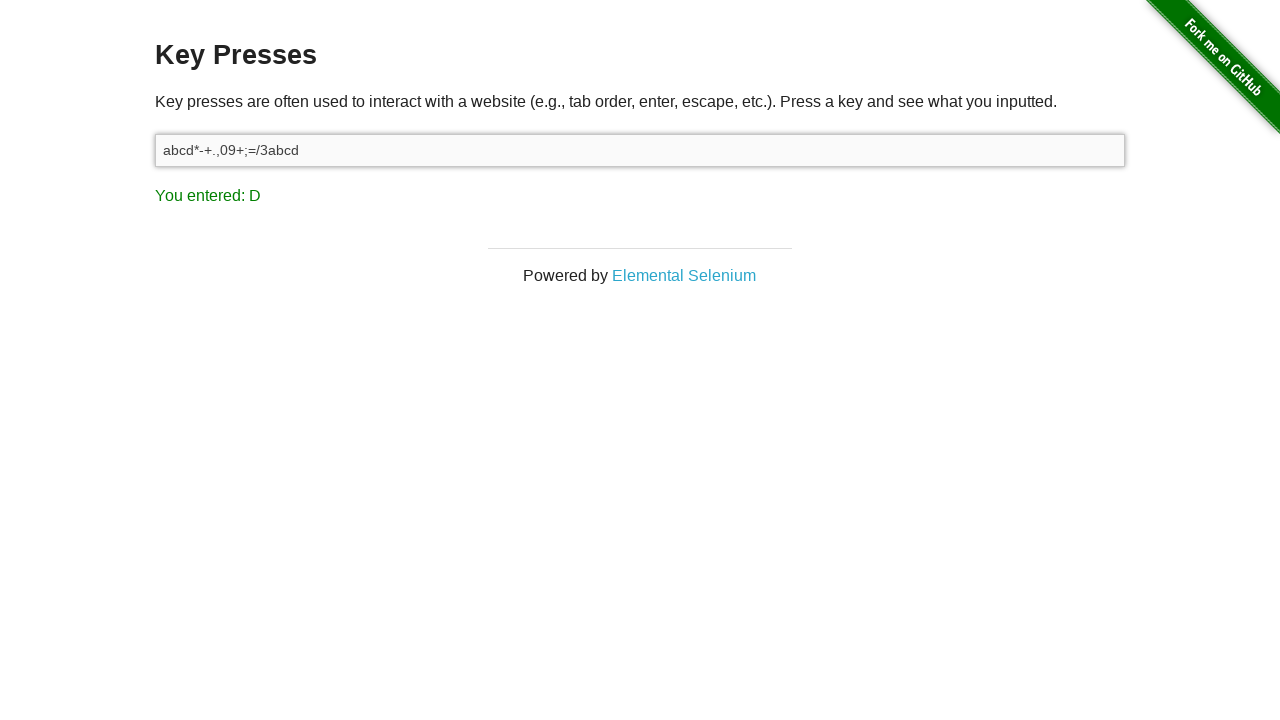

Retrieved input field value for verification
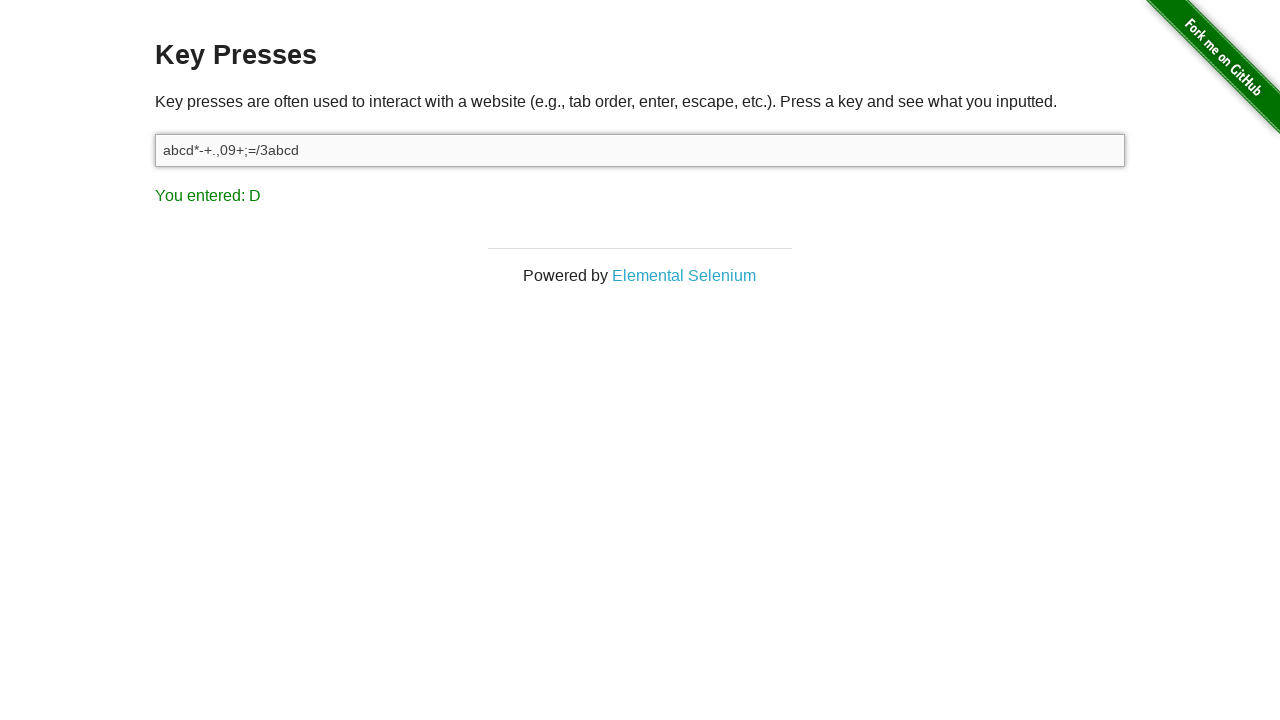

Assertion passed: input field contains the expected complex key sequence
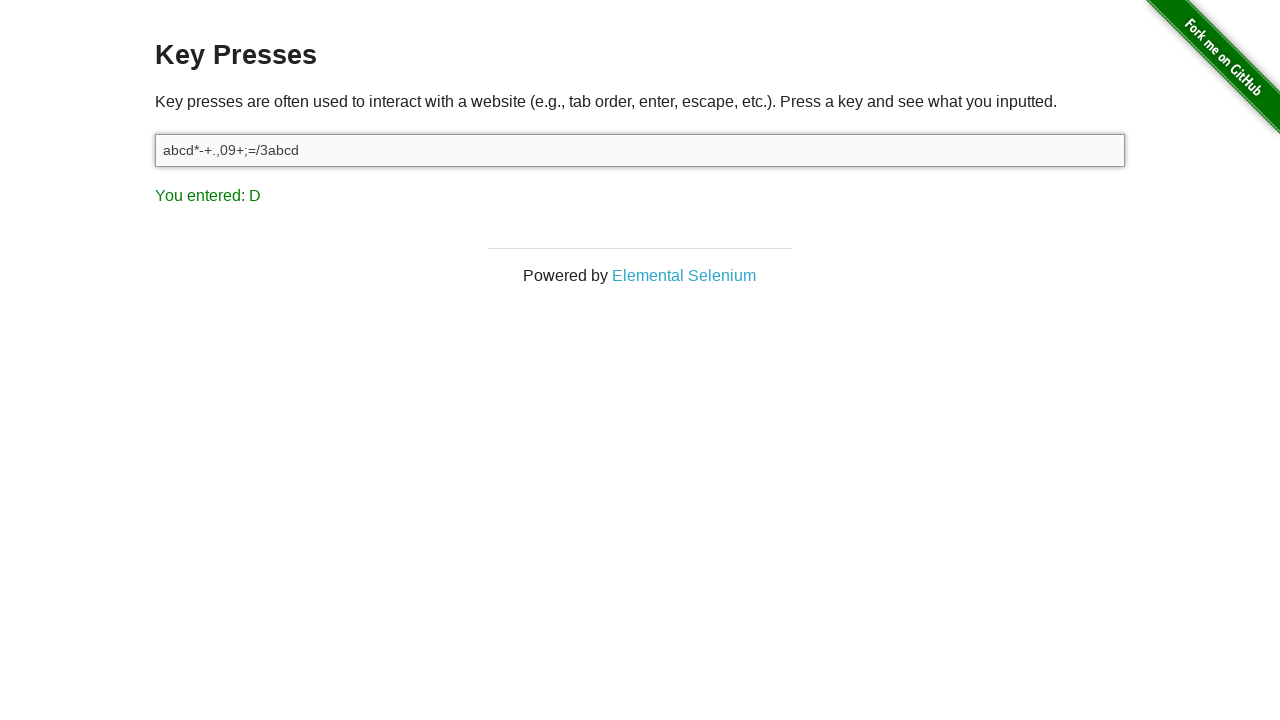

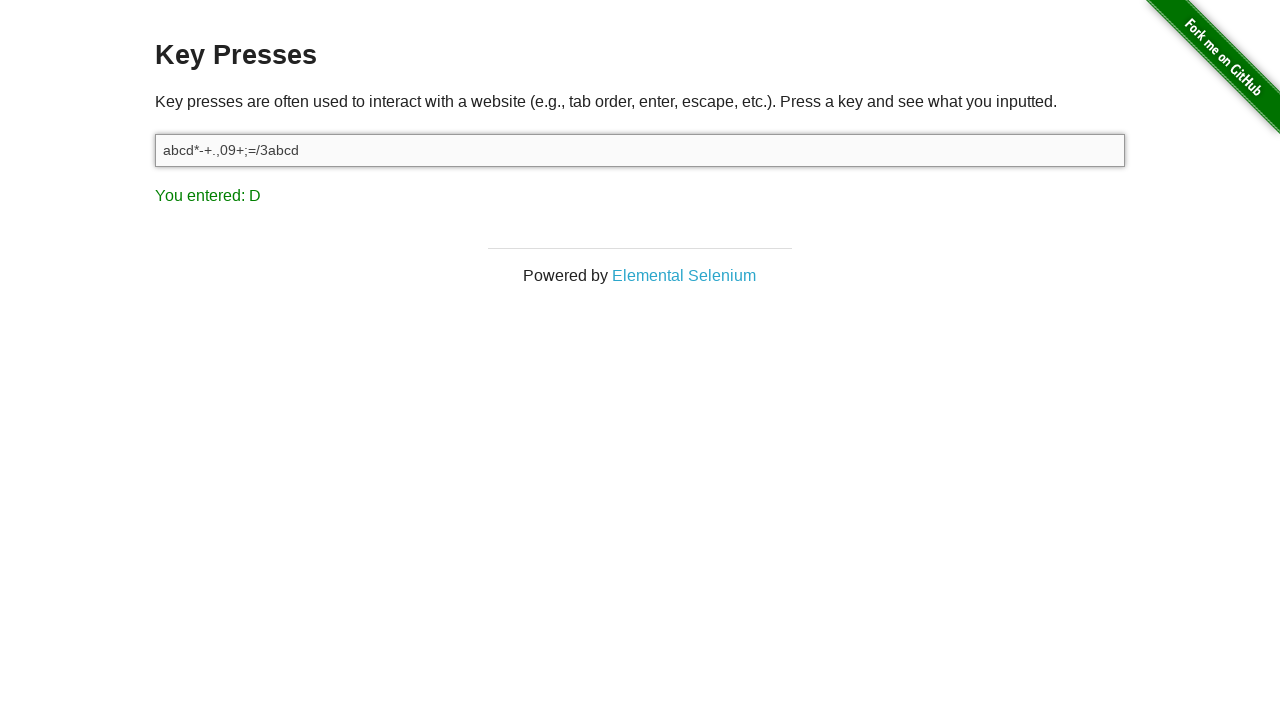